Tests dynamic control enable/disable functionality by clicking a button and verifying that the message text changes

Starting URL: https://the-internet.herokuapp.com/dynamic_controls

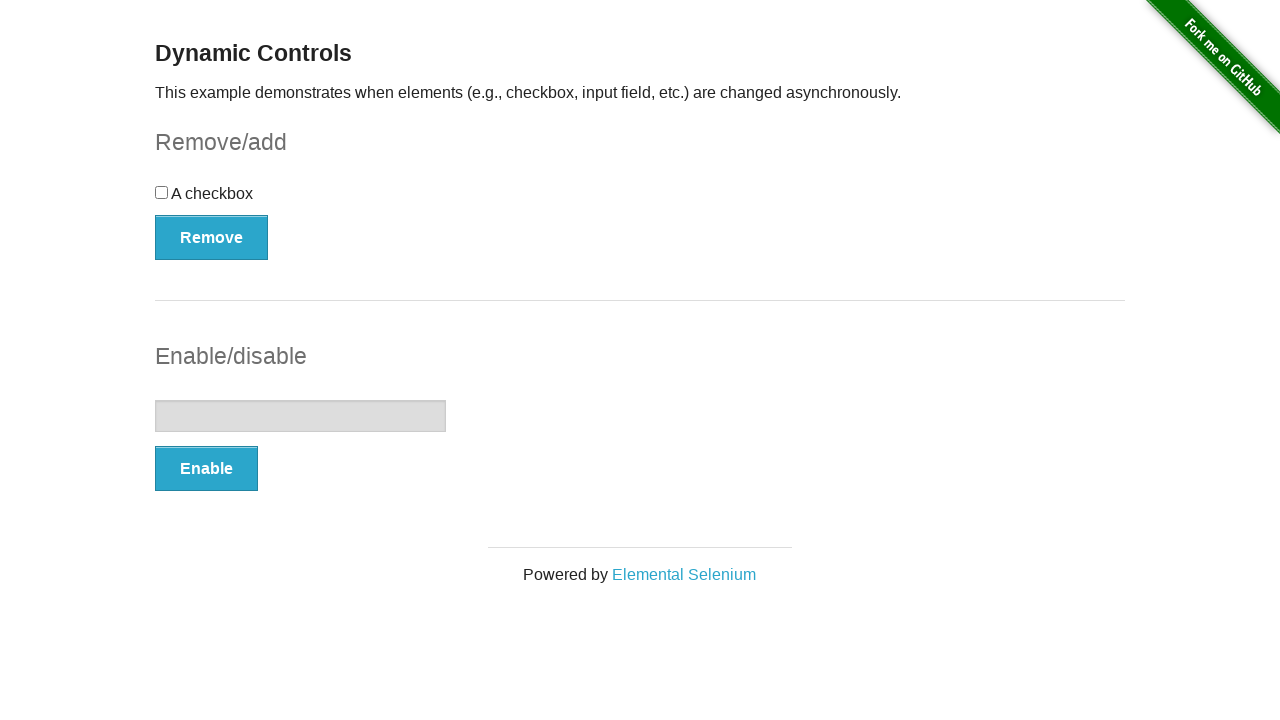

Clicked the enable/disable button at (206, 469) on form#input-example > button
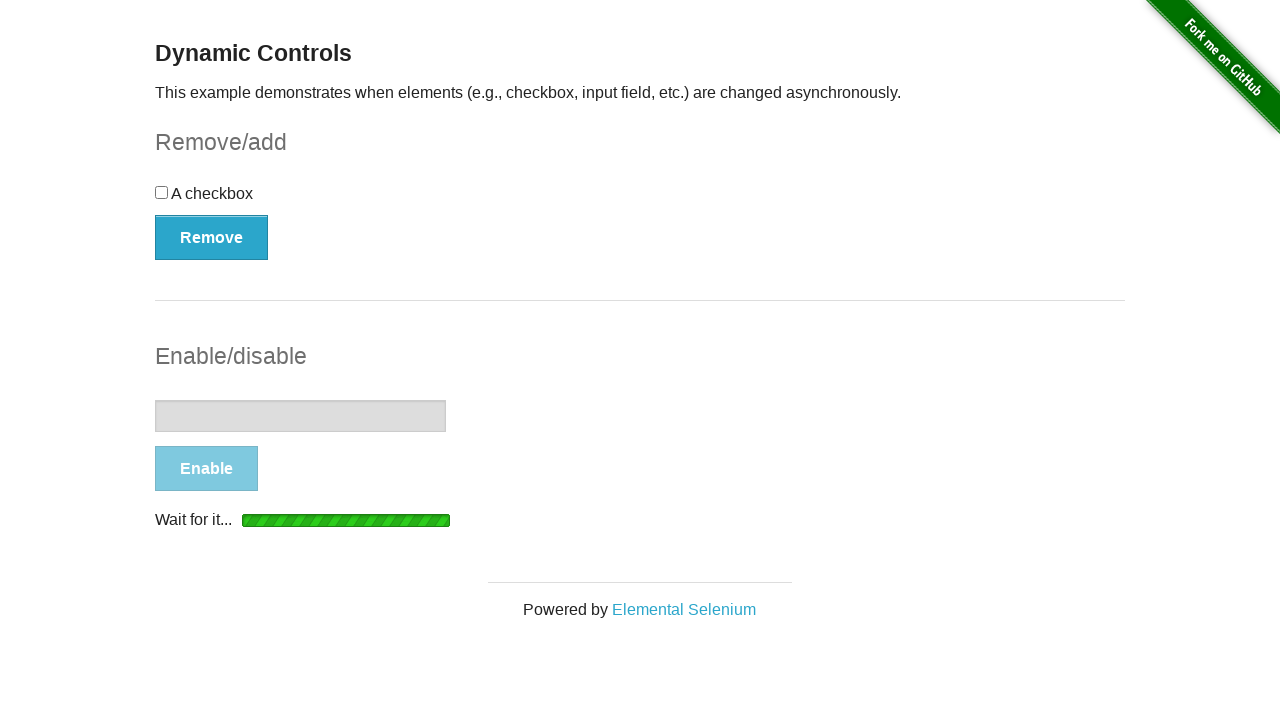

Loading indicator disappeared after first button click
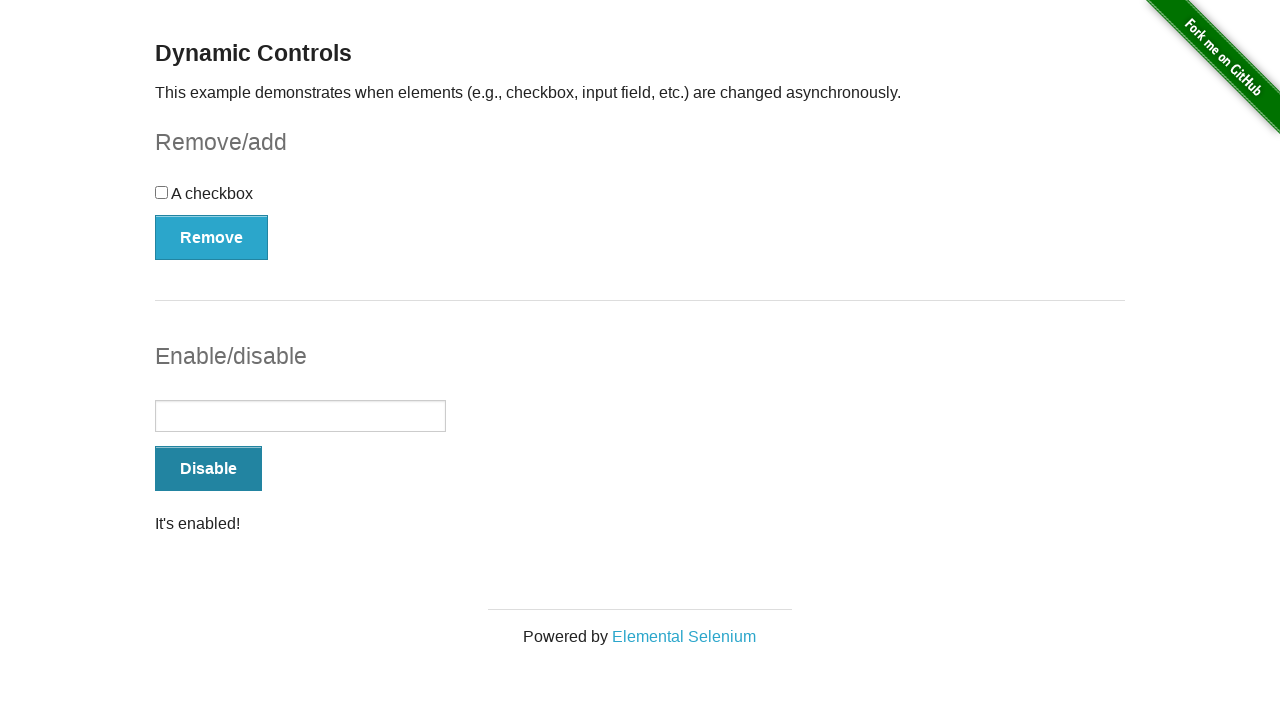

Retrieved initial message text: 'It's enabled!'
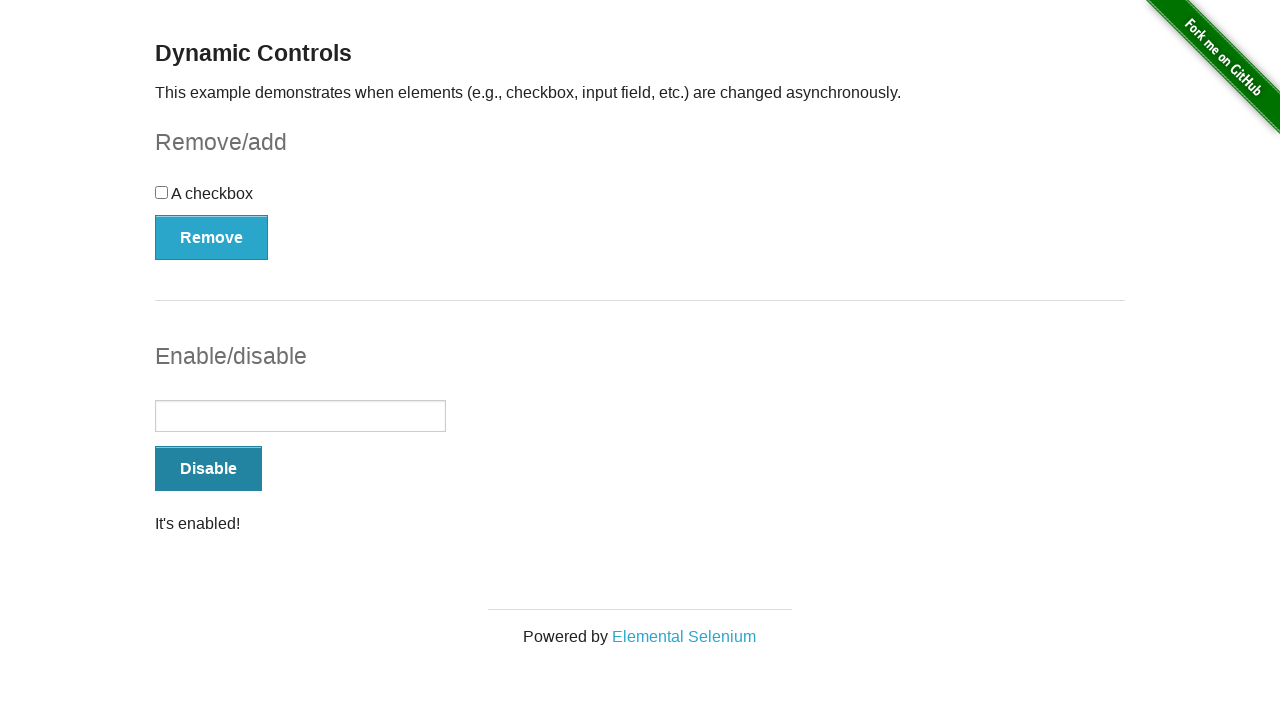

Clicked the enable/disable button again to toggle state at (208, 469) on form#input-example > button
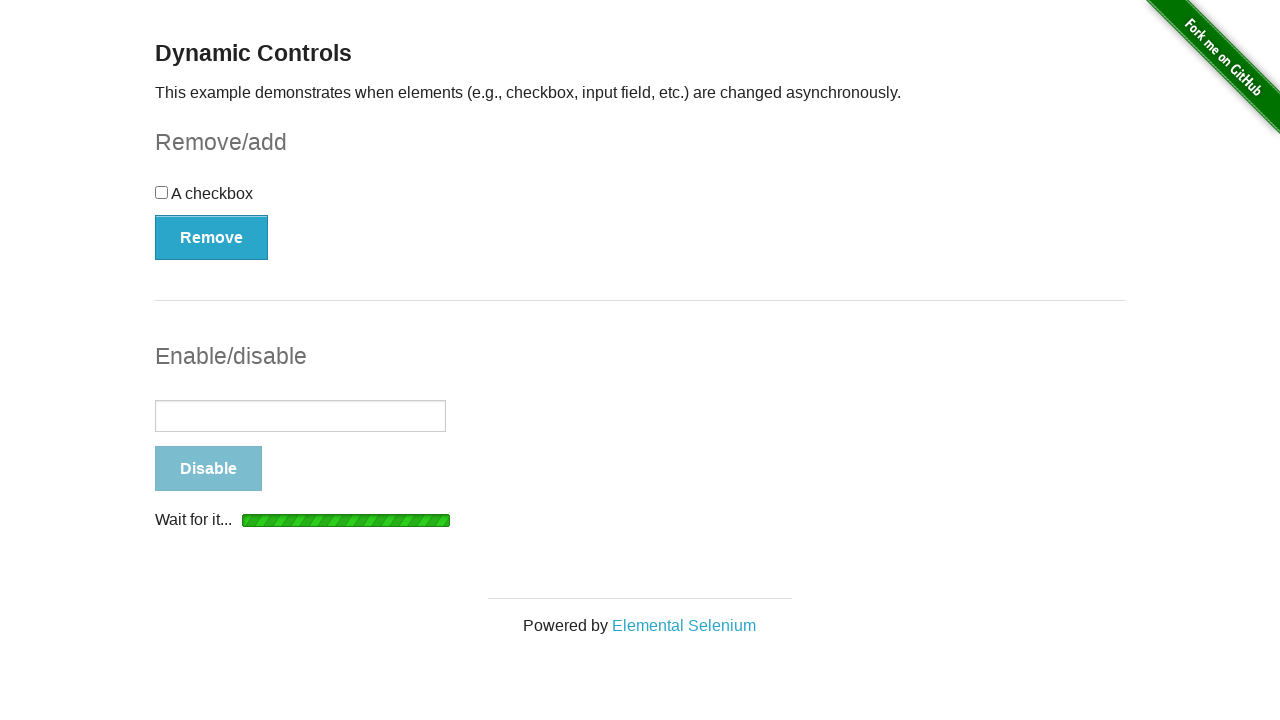

Loading indicator disappeared after second button click
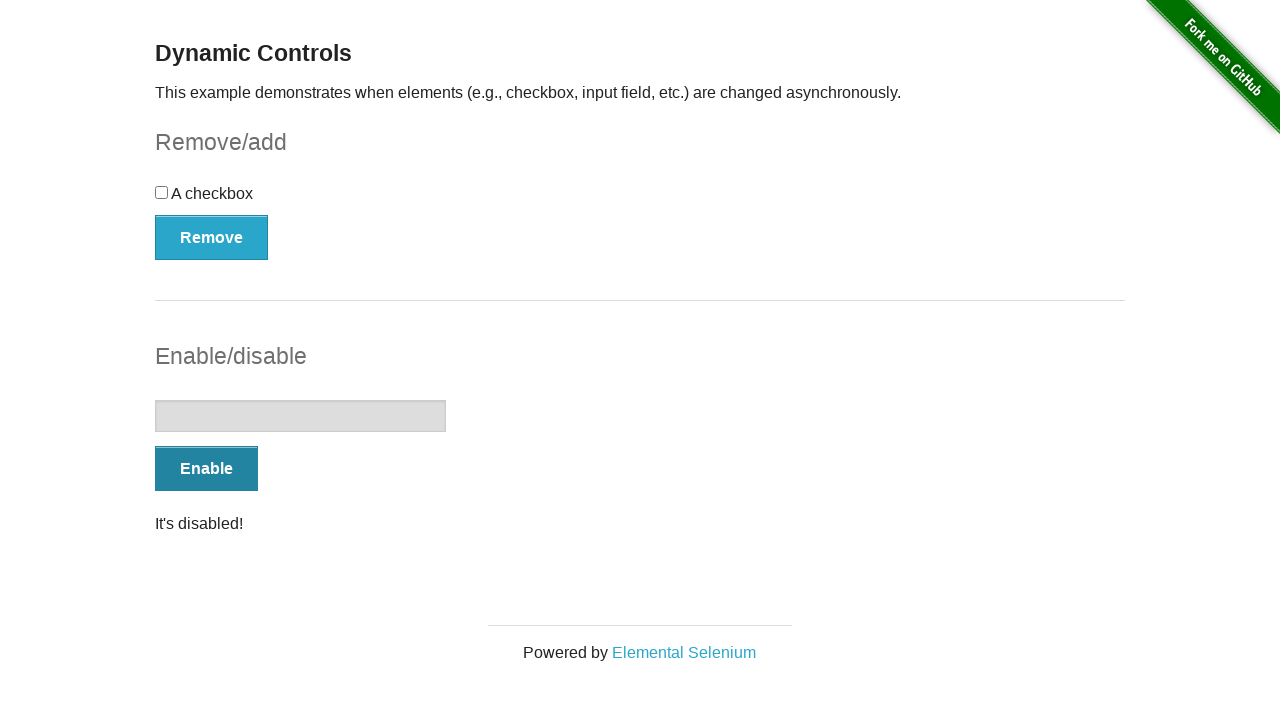

Retrieved new message text: 'It's disabled!'
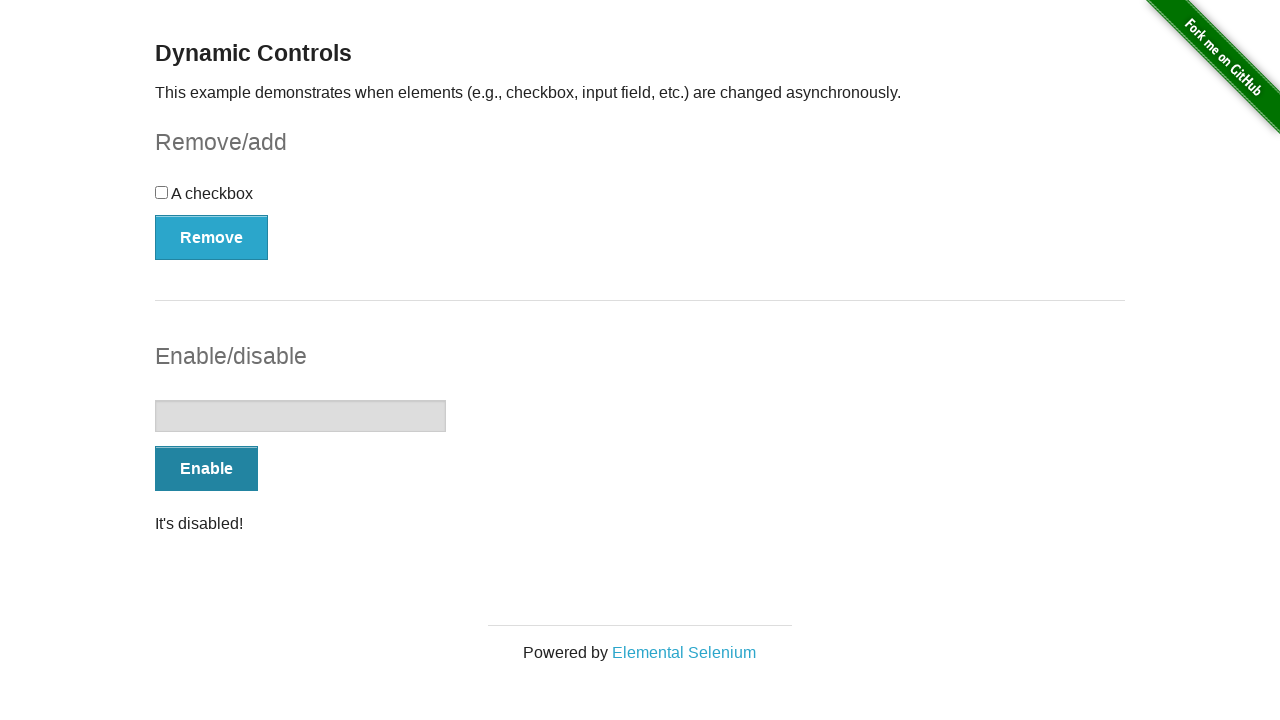

Assertion passed: message text changed after button clicks
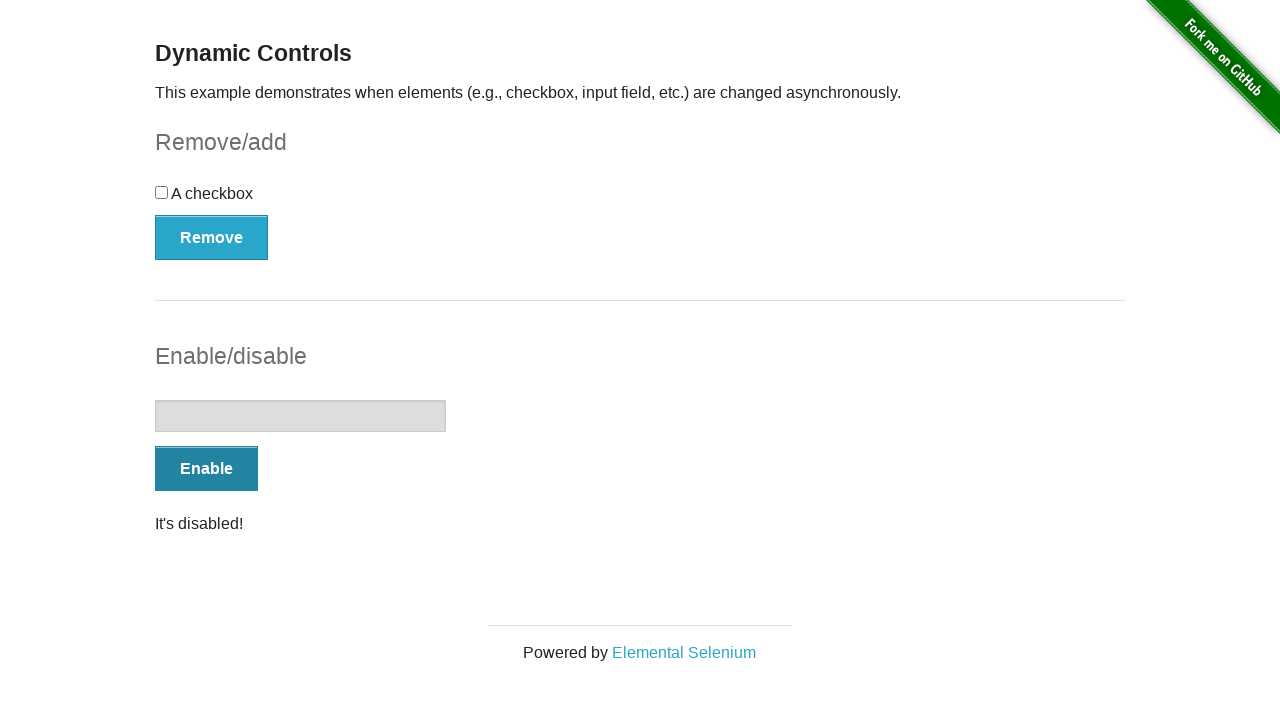

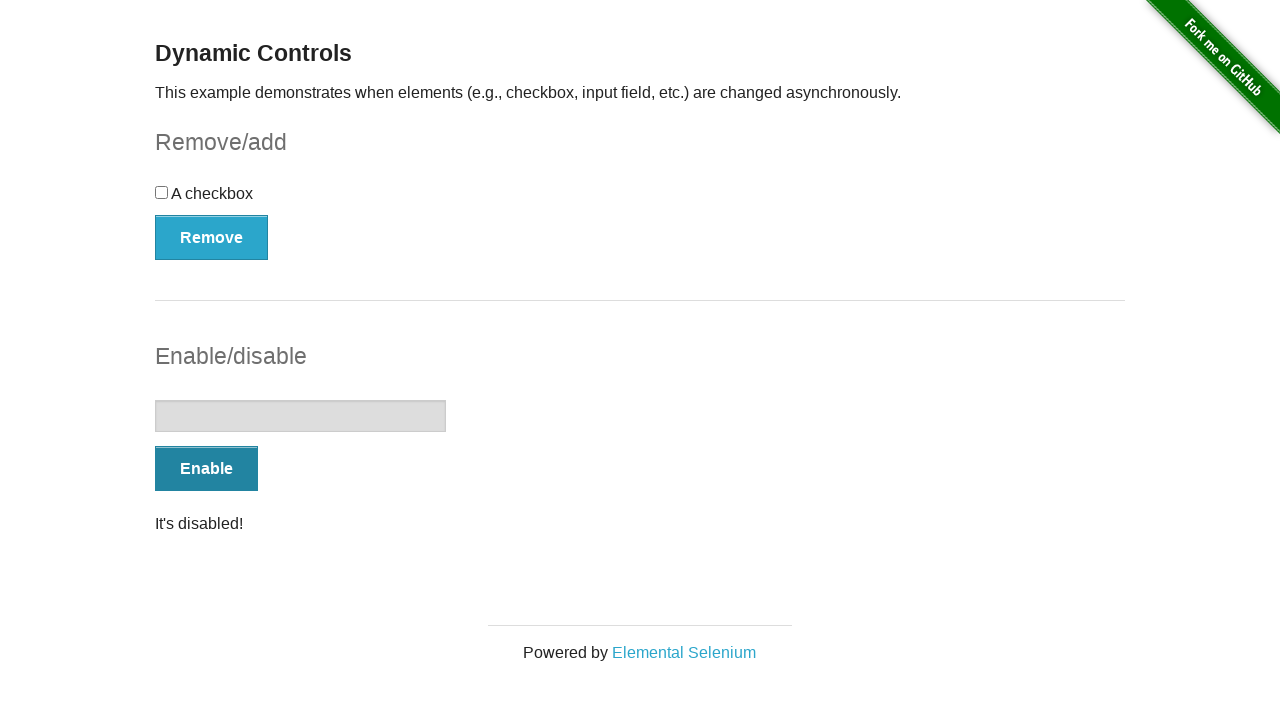